Tests navigation through nested iframes by switching between parent and child frames to access elements at different levels

Starting URL: https://demoqa.com/nestedframes

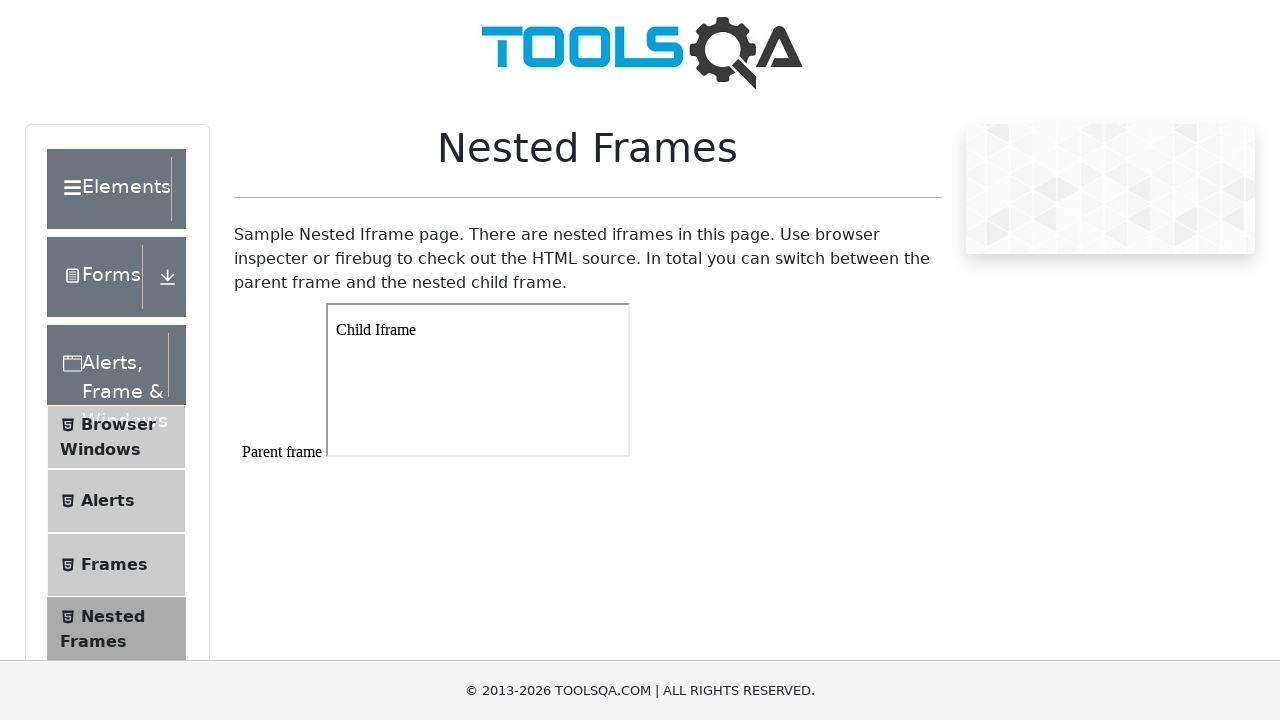

Navigated to nested frames test page
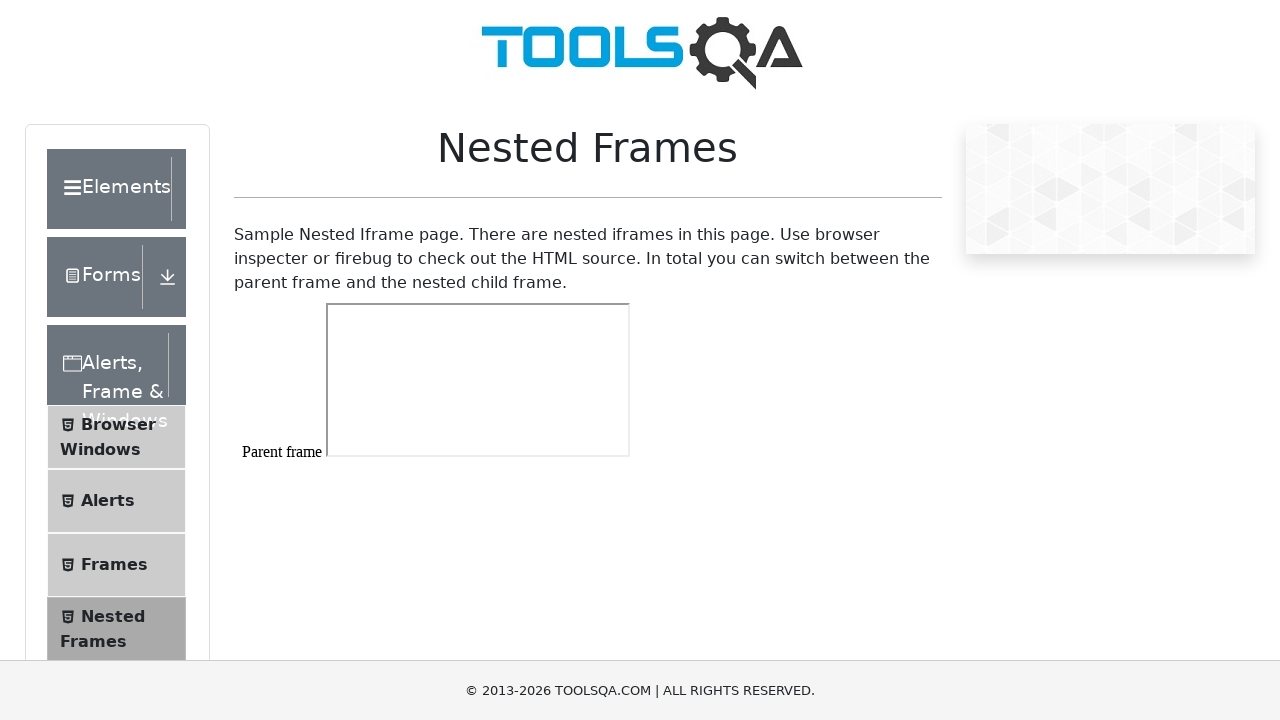

Switched to outer (parent) iframe
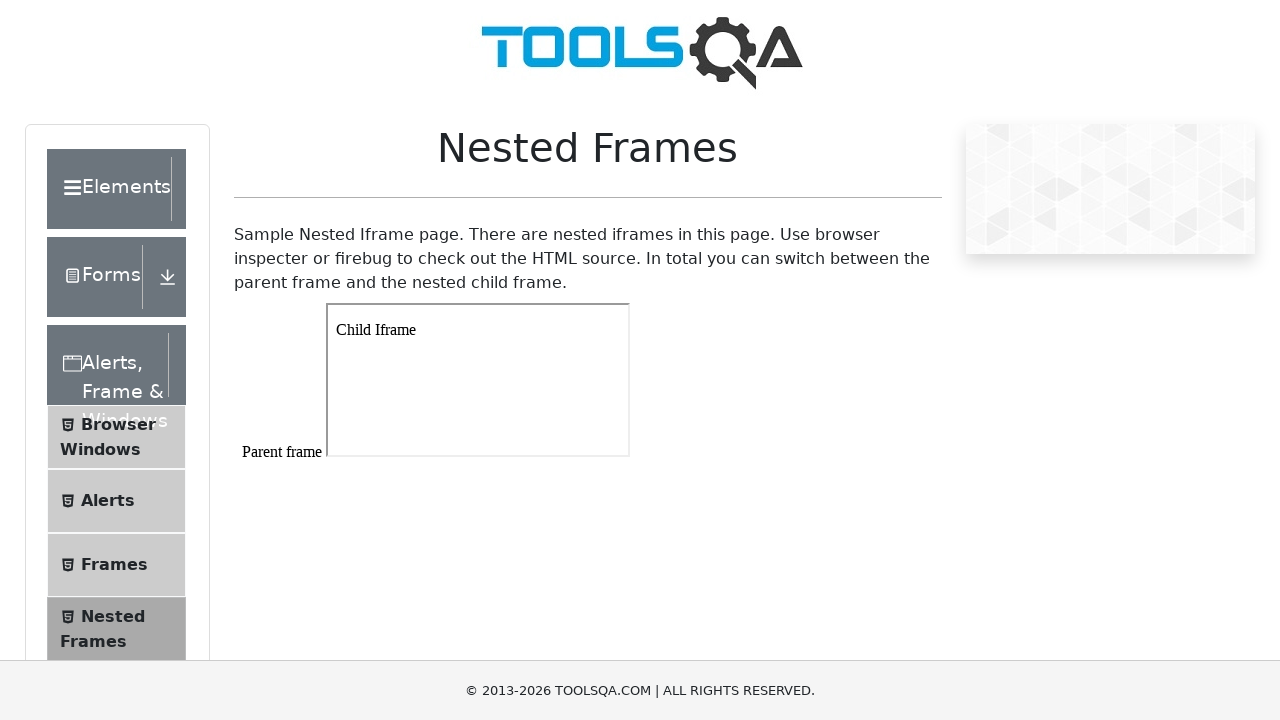

Switched to inner (child) iframe nested within outer frame
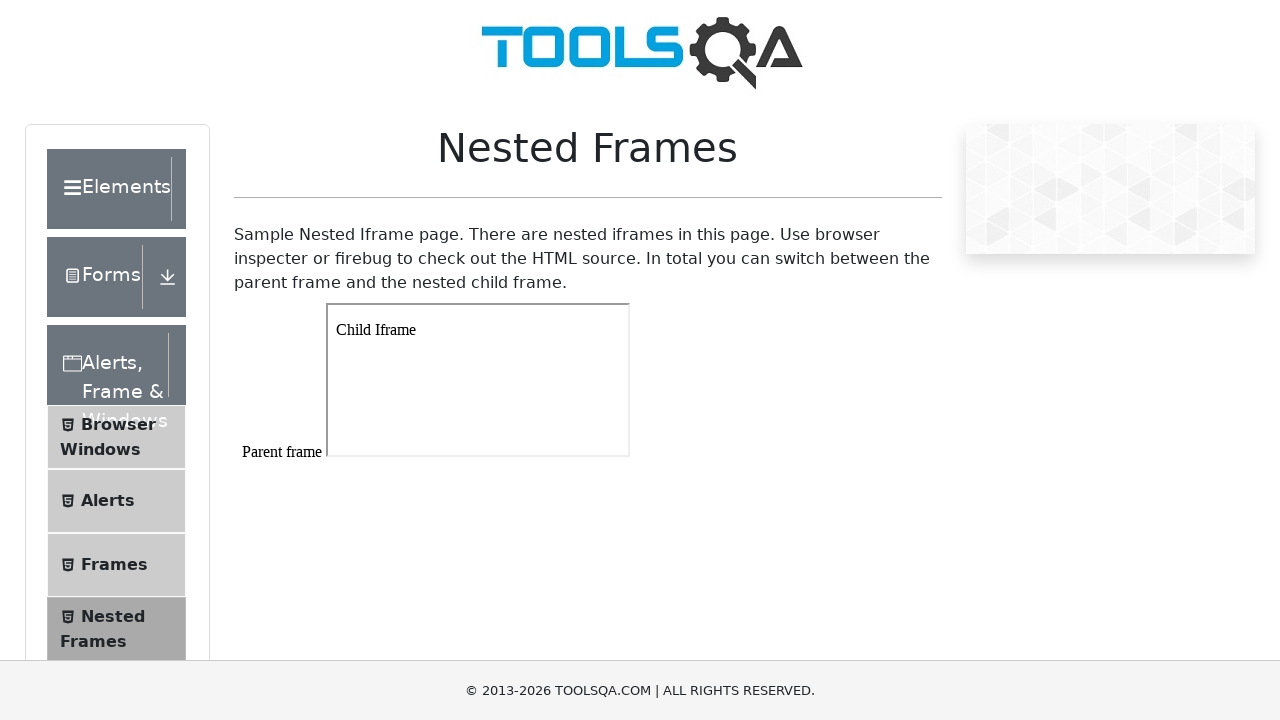

Retrieved text from child iframe: 'Child Iframe'
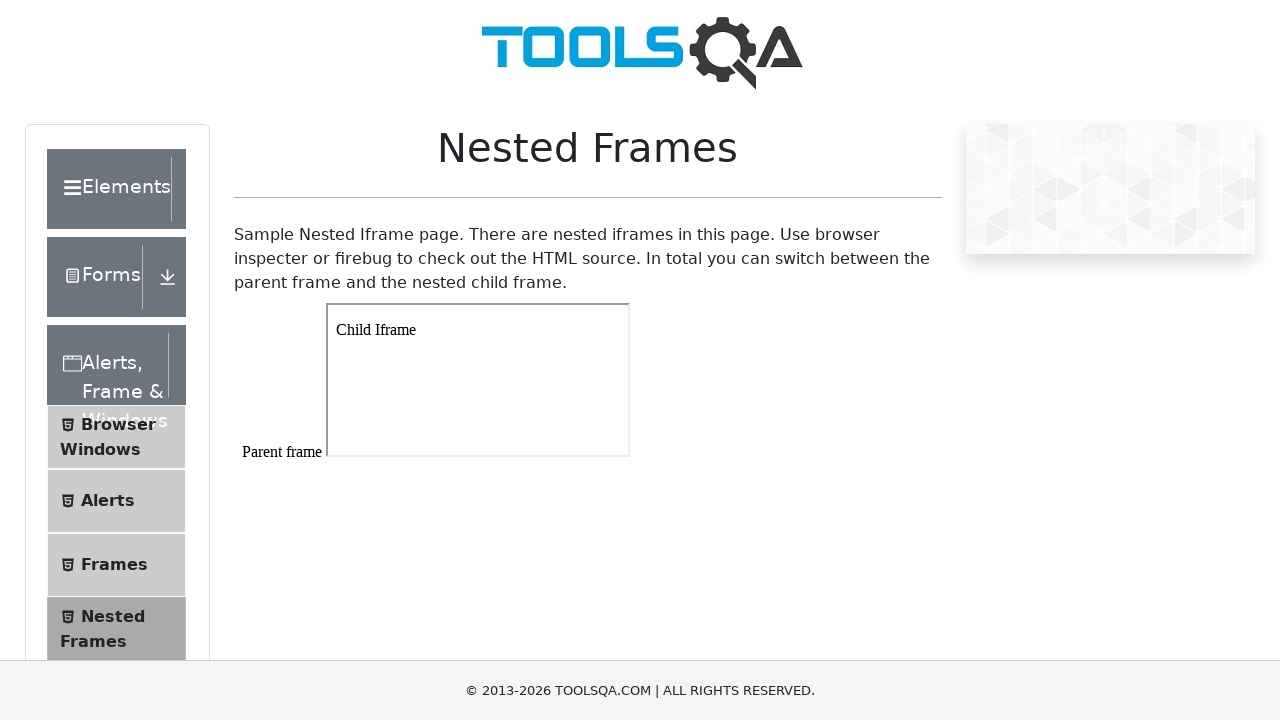

Retrieved HTML content from outer frame (length: 63)
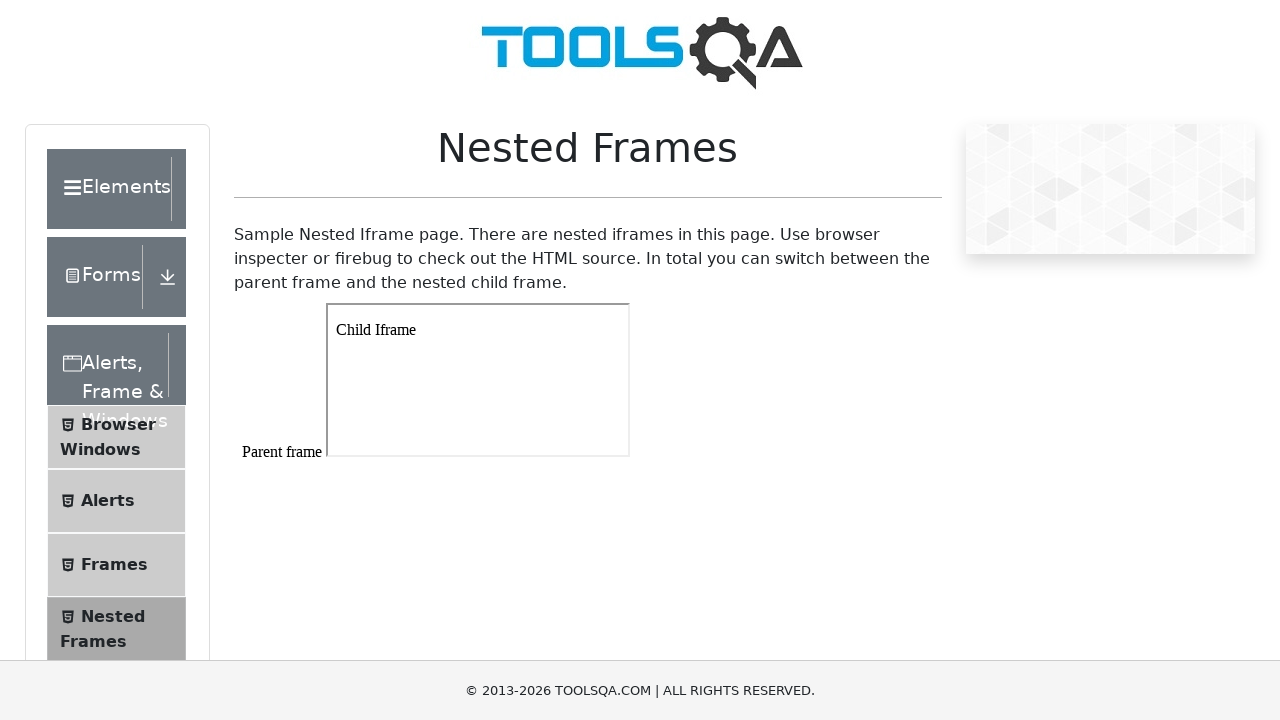

Retrieved main page title: 'Nested Frames'
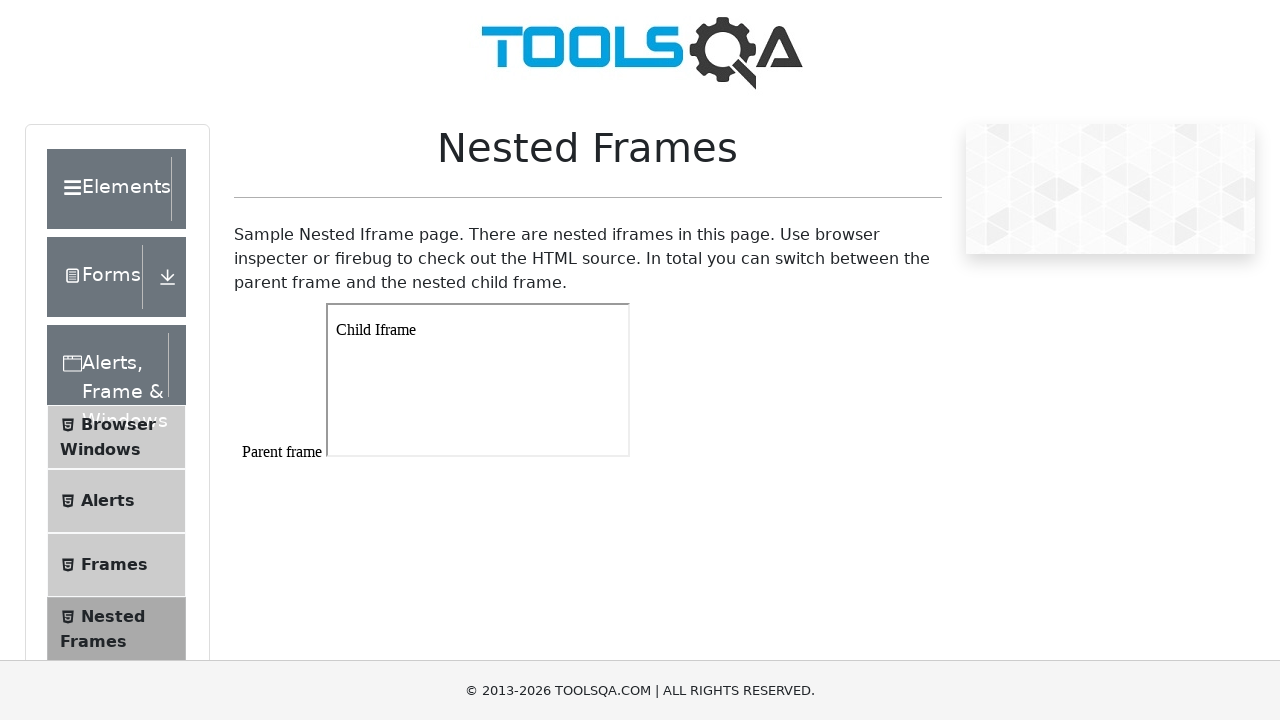

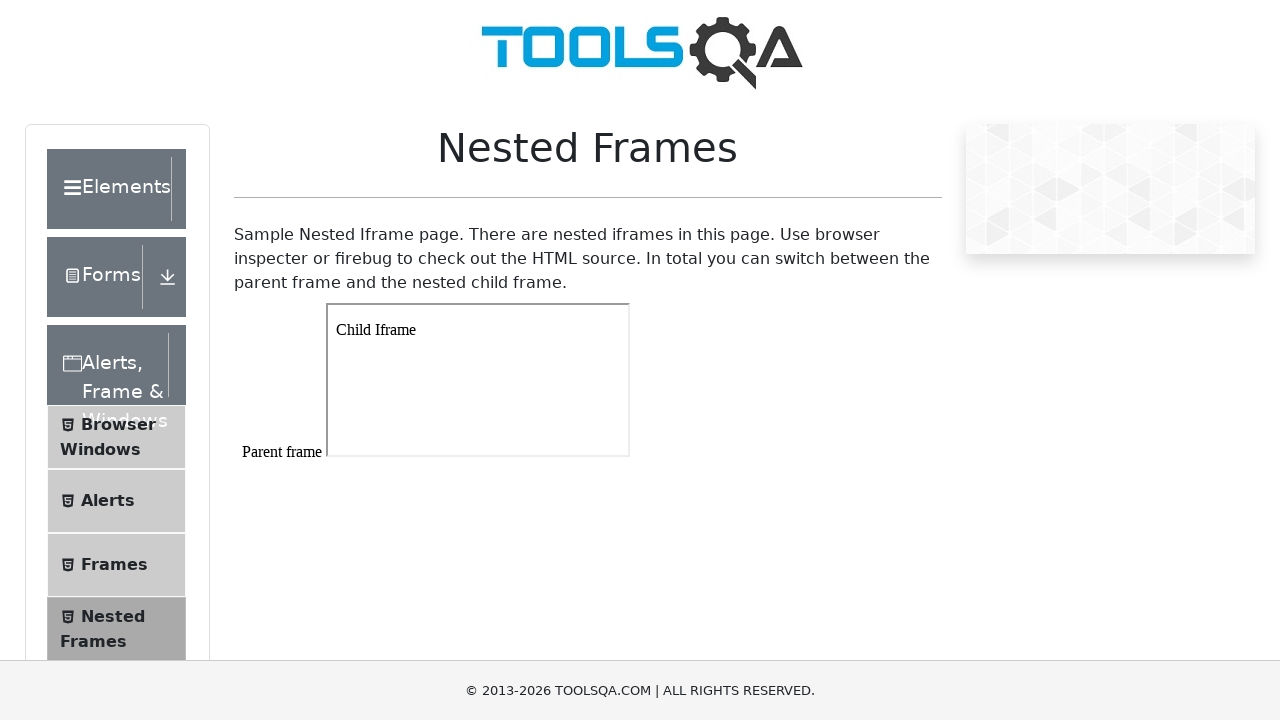